Navigates to the OrangeHRM demo login page and clicks on the OrangeHRM link to test page navigation.

Starting URL: https://opensource-demo.orangehrmlive.com/web/index.php/auth/login

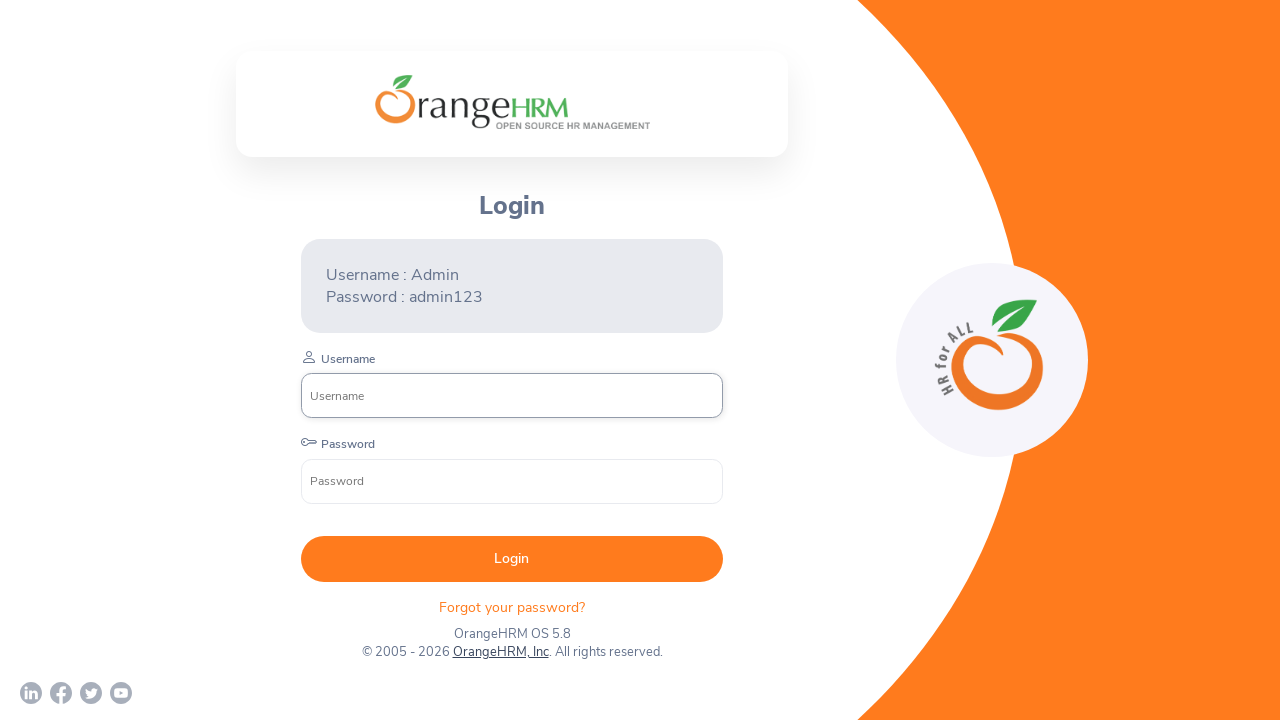

Waited for OrangeHRM link to be visible on login page
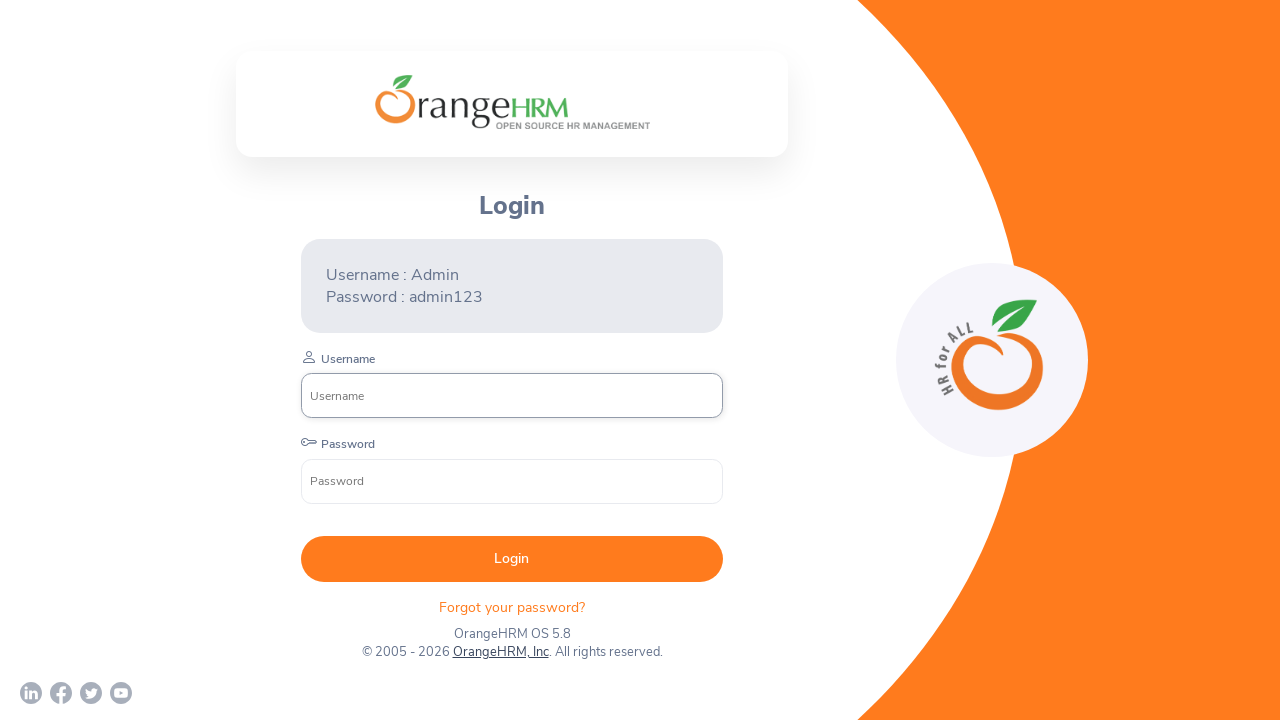

Clicked on OrangeHRM link to navigate at (500, 652) on xpath=//a[contains(text(), 'OrangeHRM')]
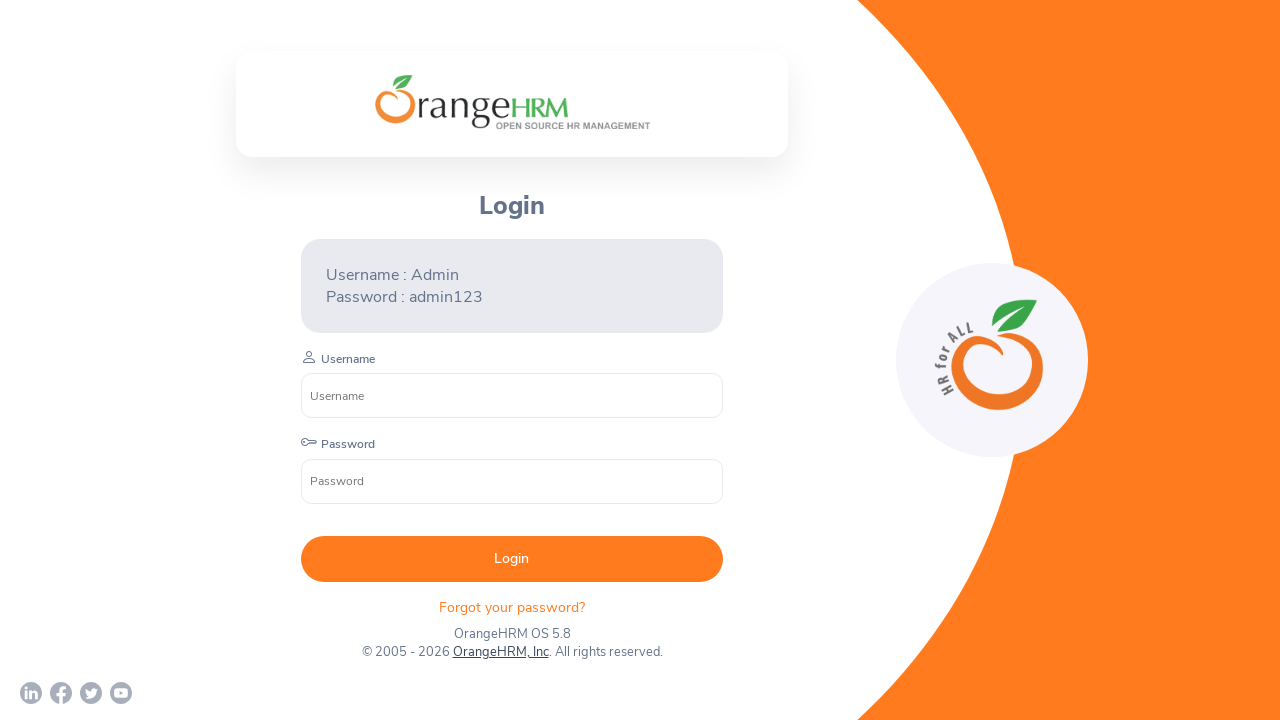

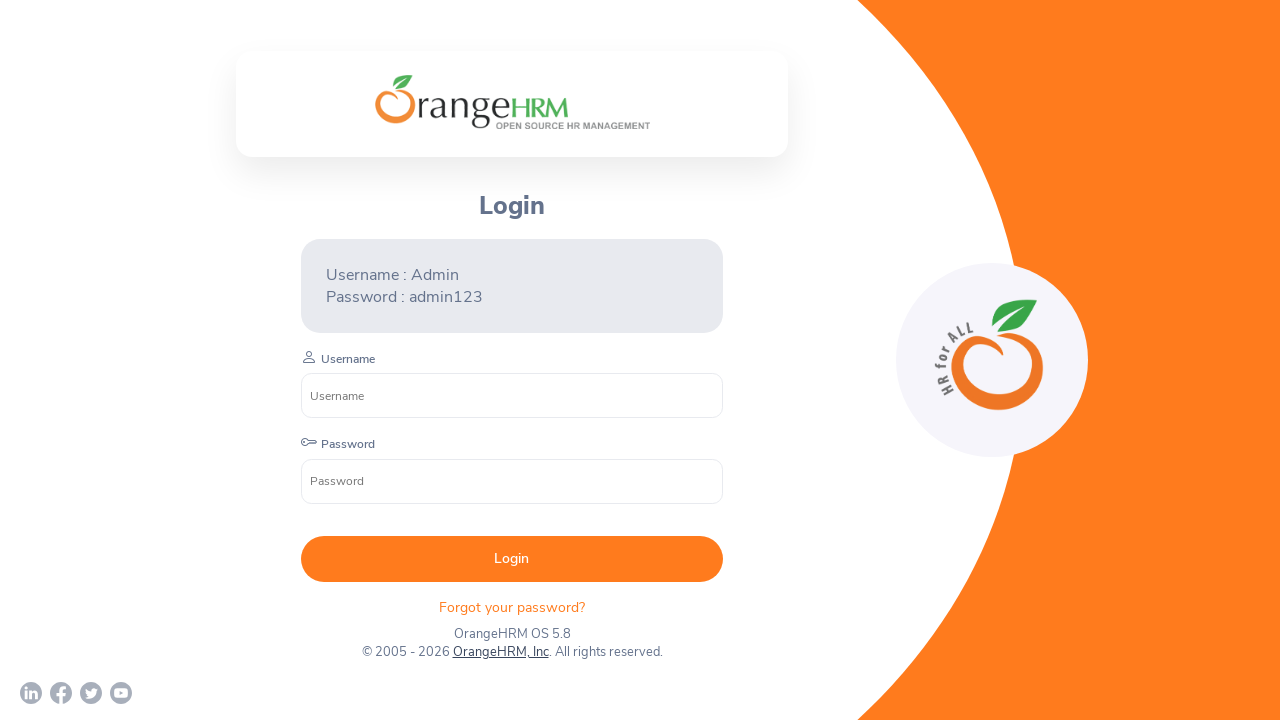